Tests that the toggle all checkbox updates state when individual items are completed or cleared

Starting URL: https://demo.playwright.dev/todomvc

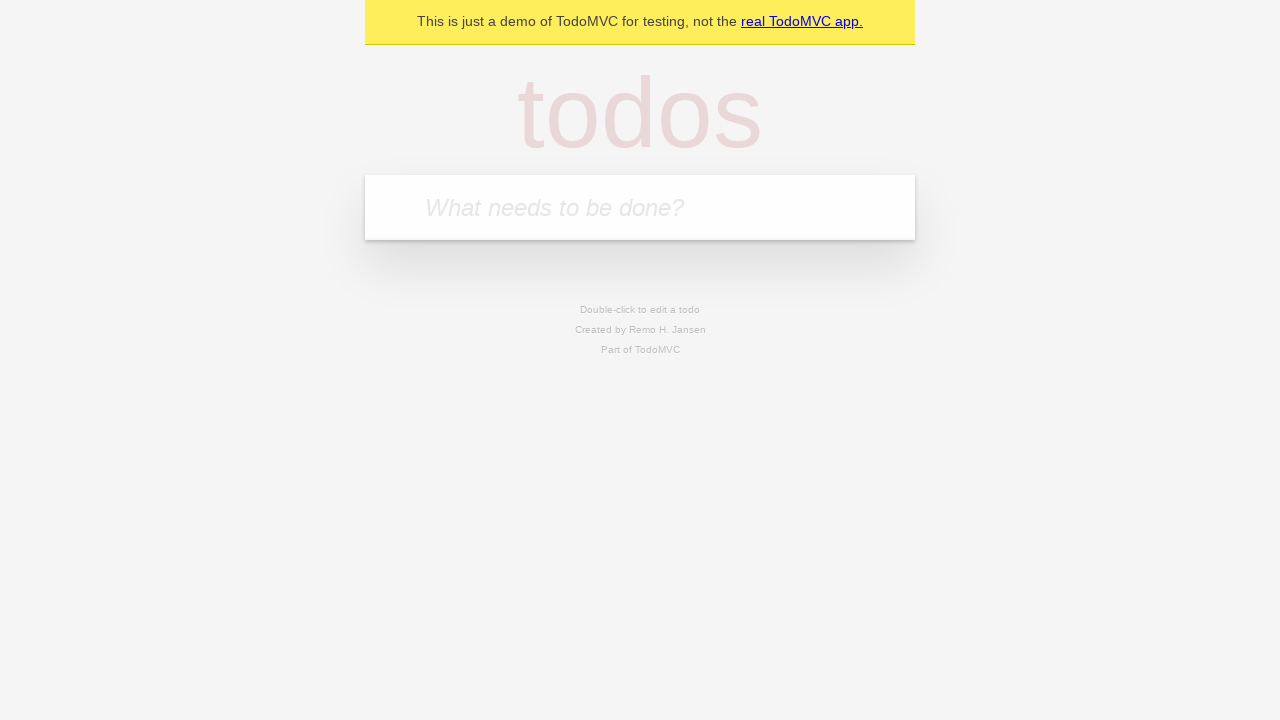

Located the 'What needs to be done?' input field
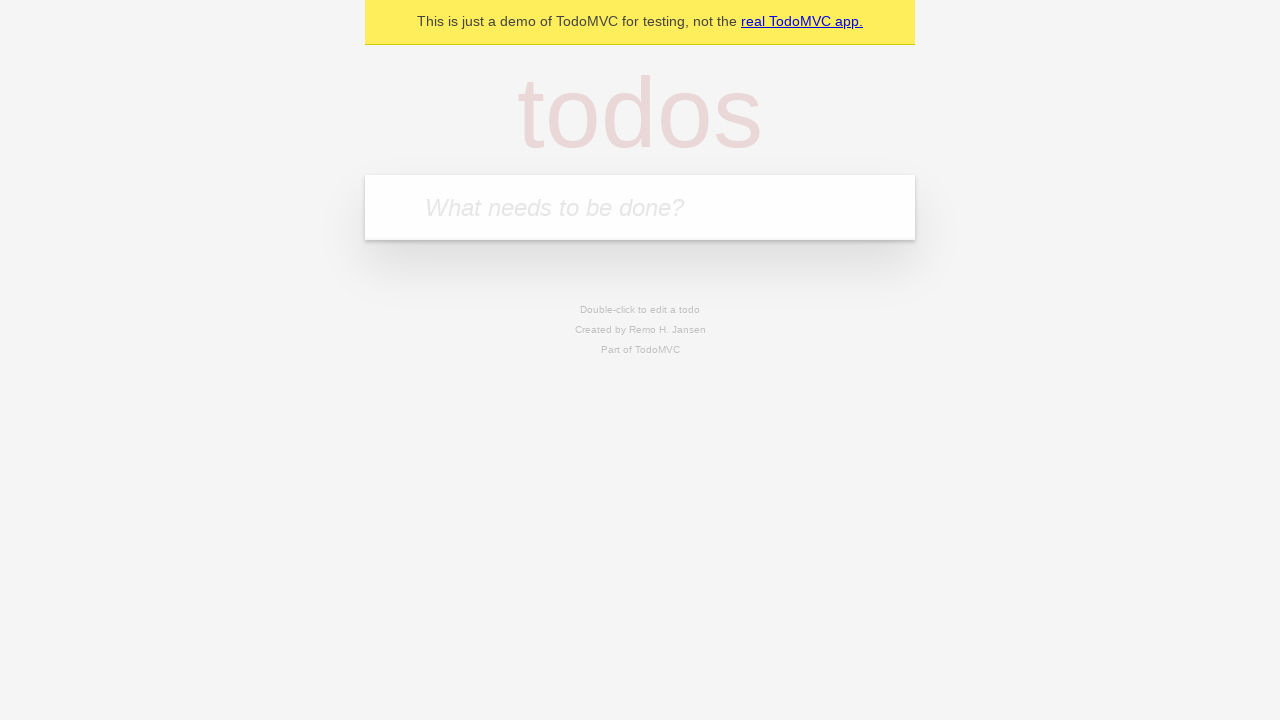

Filled input with 'buy some cheese' on internal:attr=[placeholder="What needs to be done?"i]
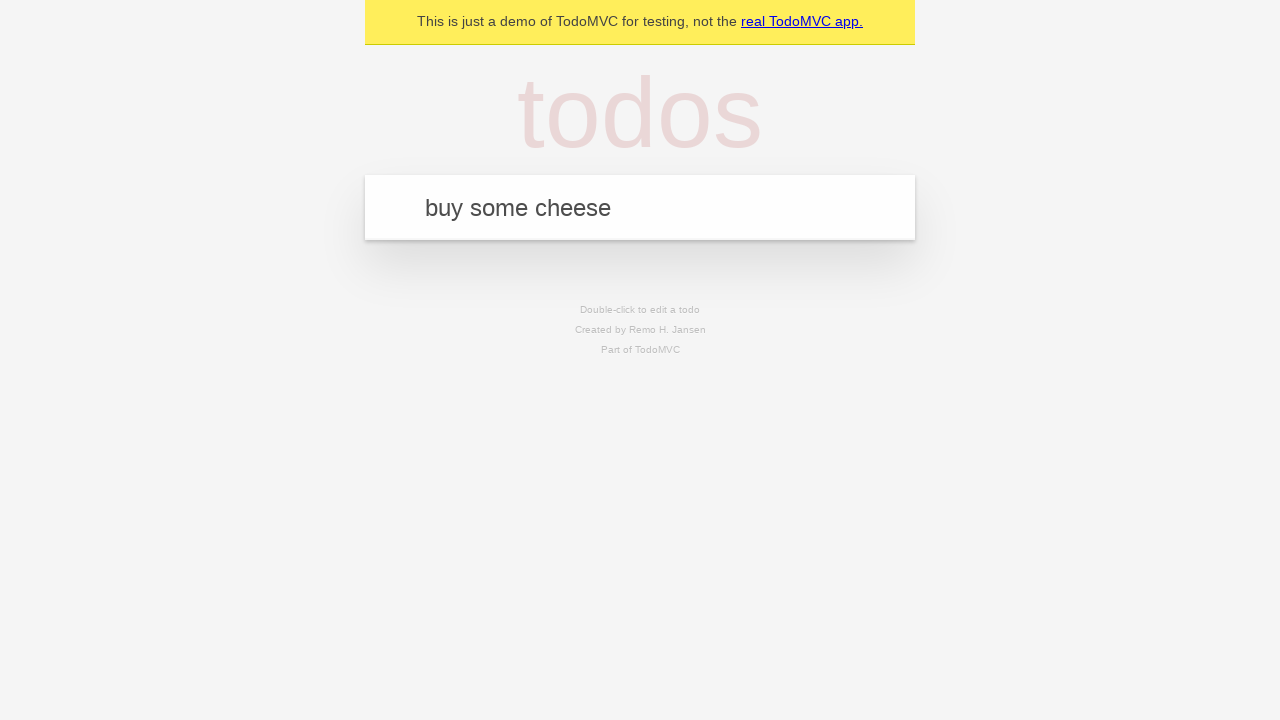

Pressed Enter to create first todo item on internal:attr=[placeholder="What needs to be done?"i]
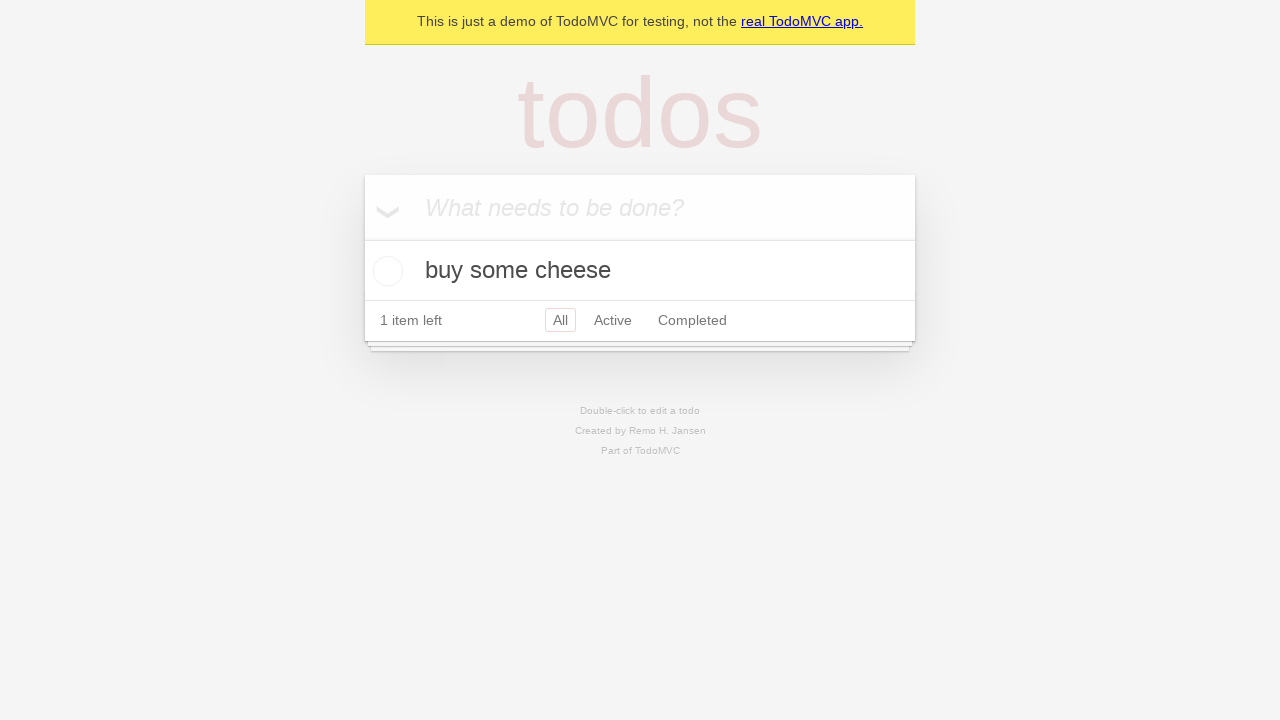

Filled input with 'feed the cat' on internal:attr=[placeholder="What needs to be done?"i]
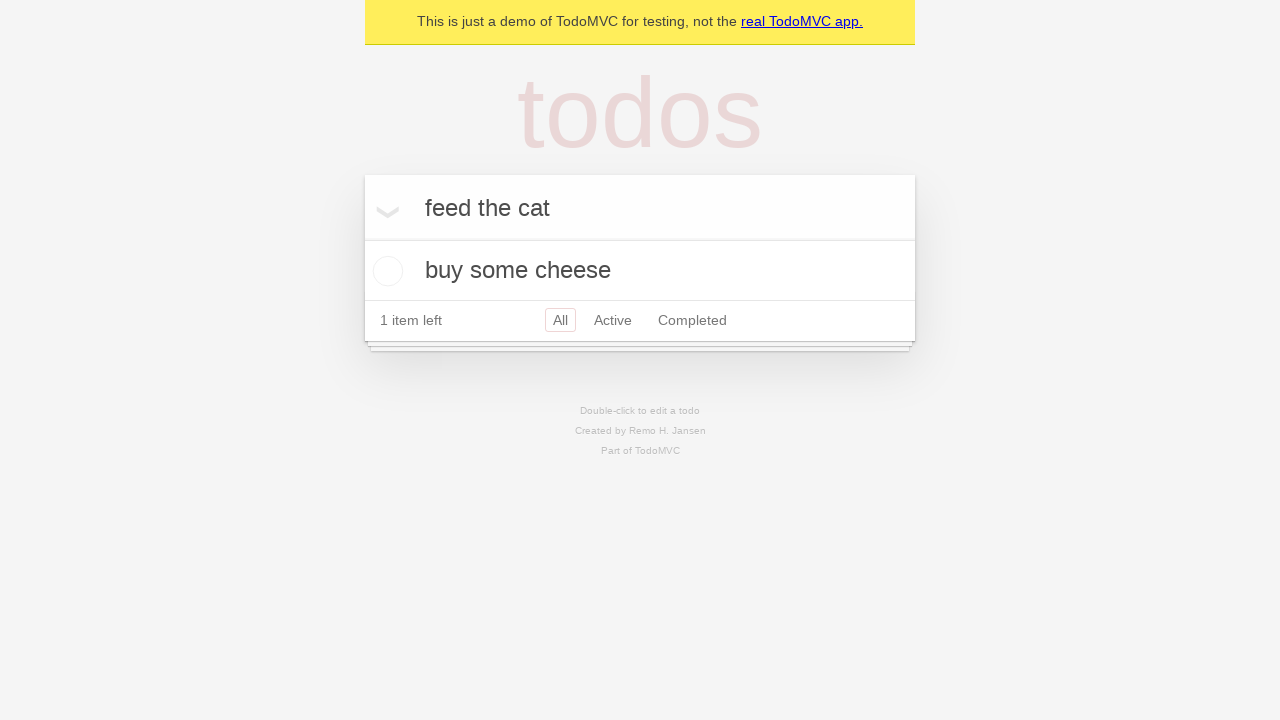

Pressed Enter to create second todo item on internal:attr=[placeholder="What needs to be done?"i]
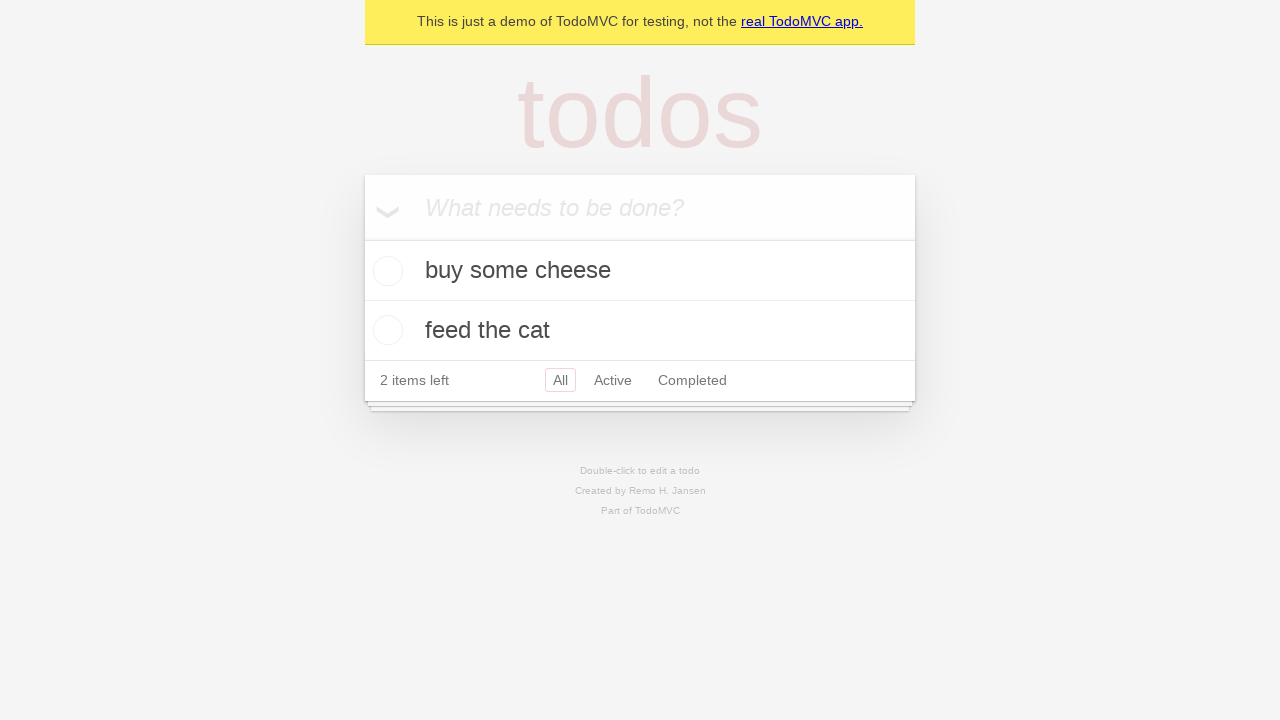

Filled input with 'book a doctors appointment' on internal:attr=[placeholder="What needs to be done?"i]
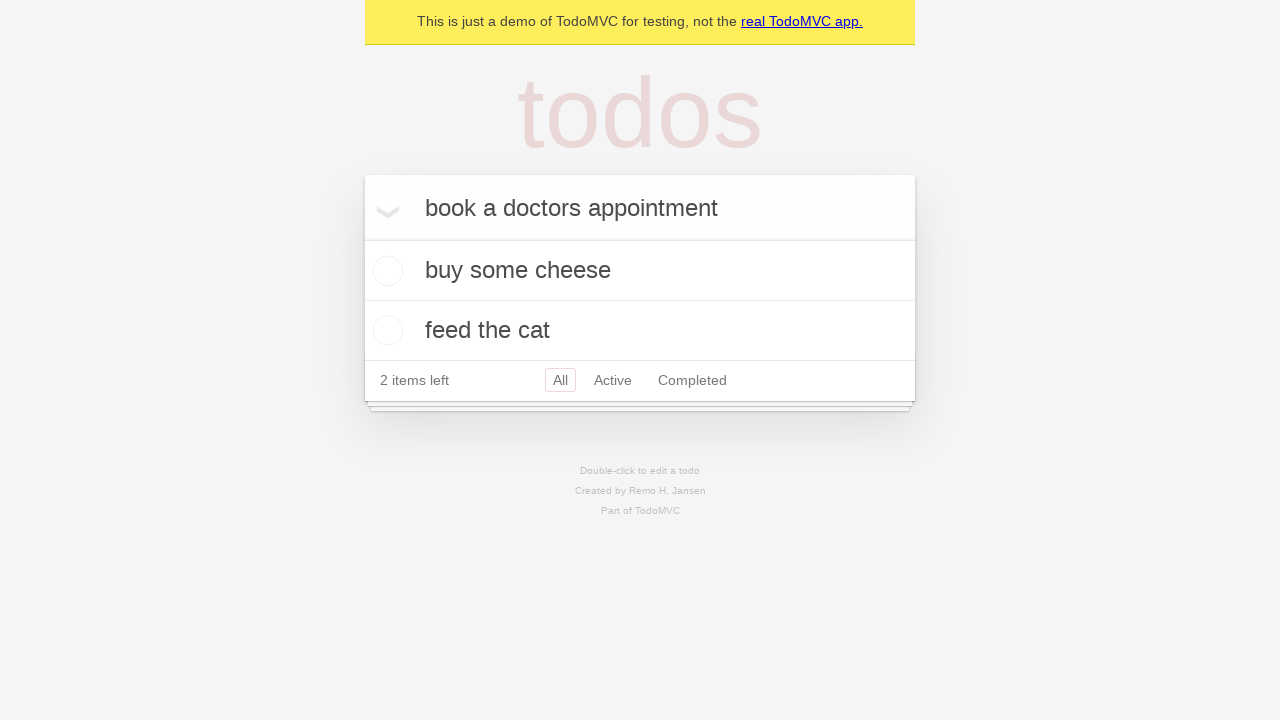

Pressed Enter to create third todo item on internal:attr=[placeholder="What needs to be done?"i]
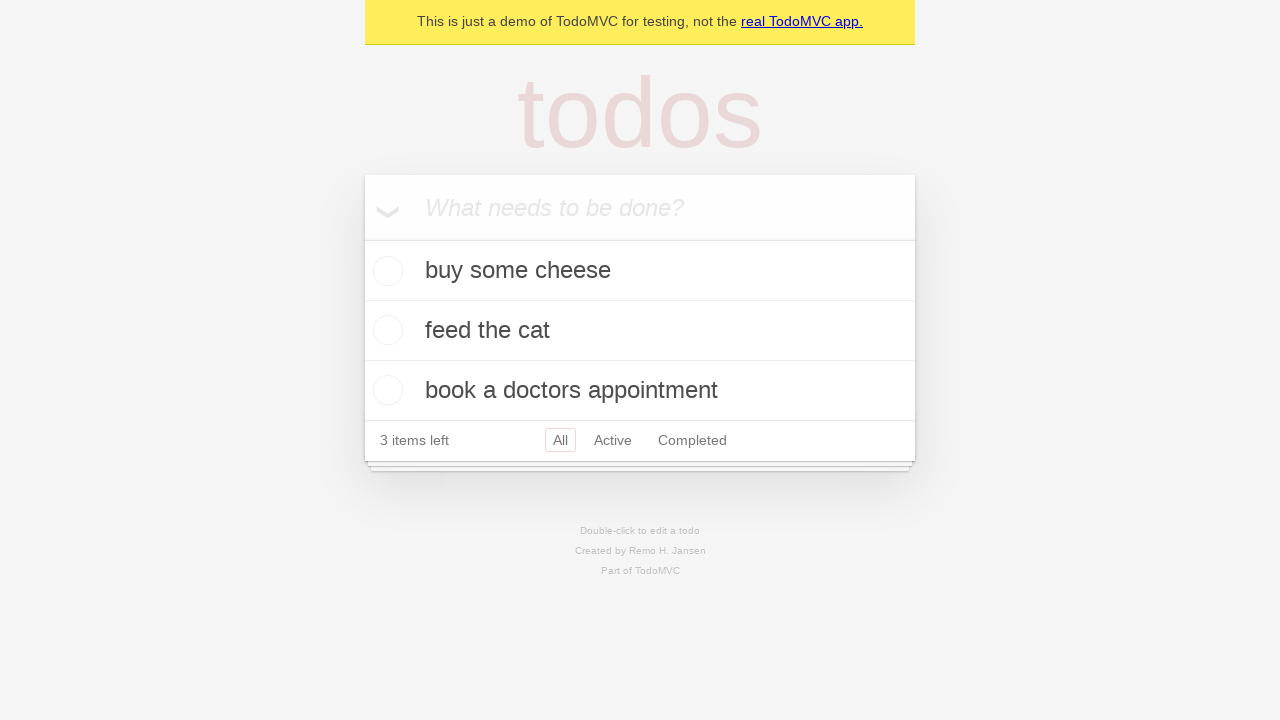

Waited for third todo label to be rendered
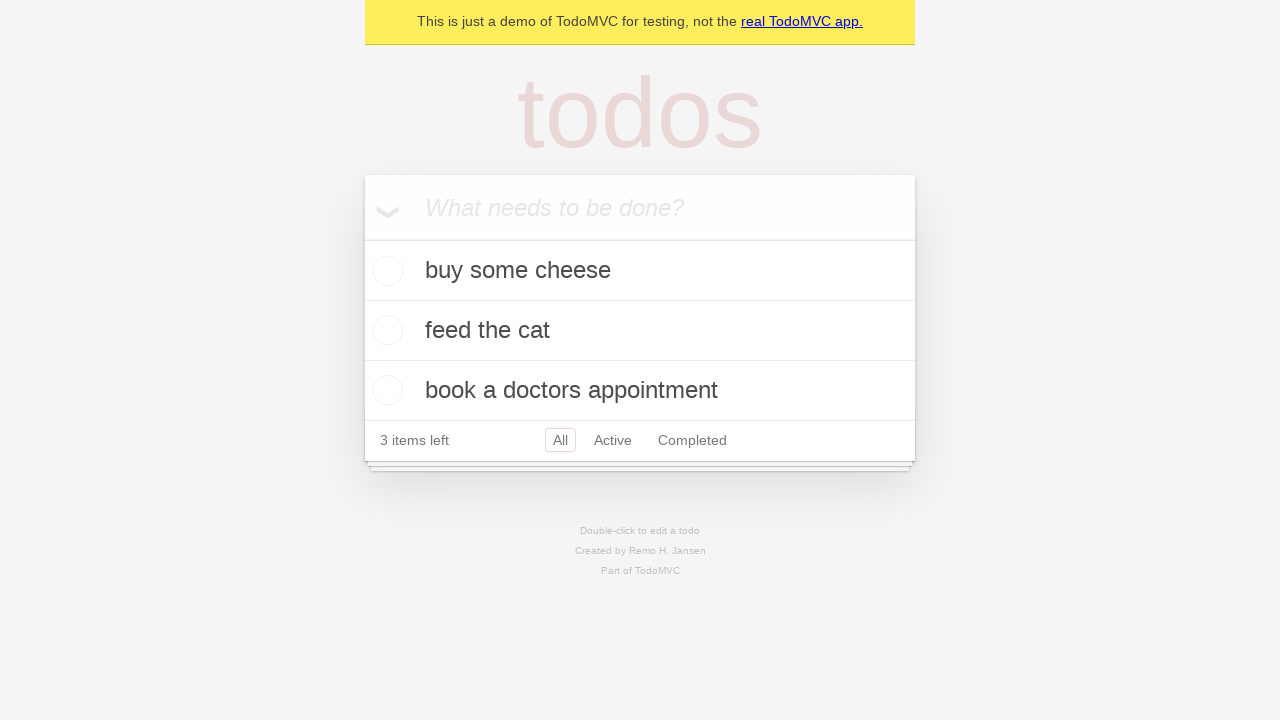

Located the 'Mark all as complete' toggle checkbox
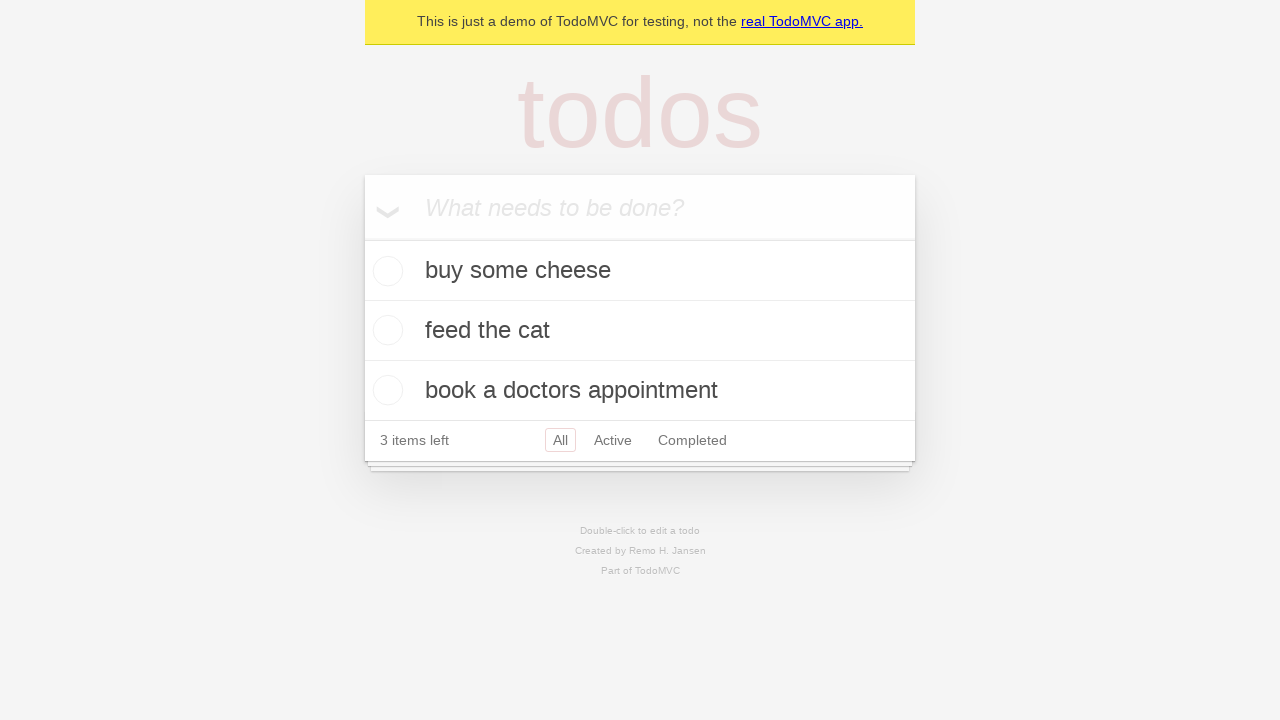

Checked the toggle all checkbox to mark all items as complete at (362, 238) on internal:label="Mark all as complete"i
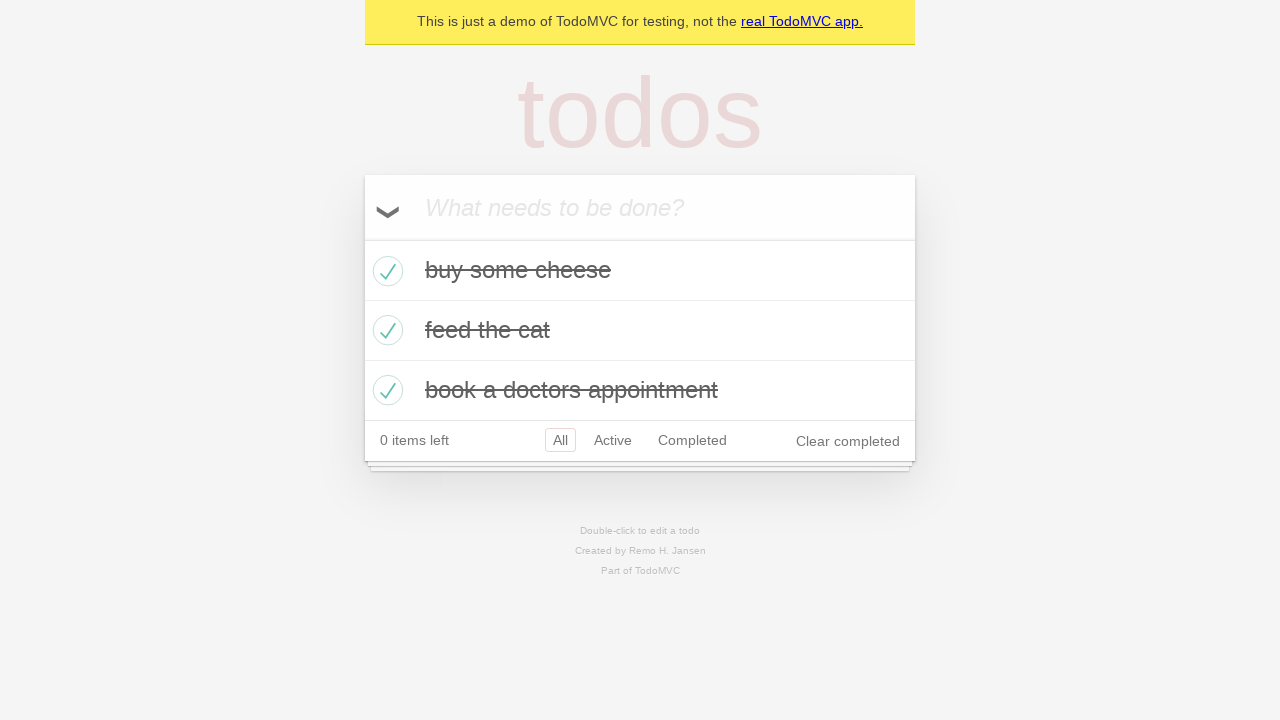

Located the first todo item in the list
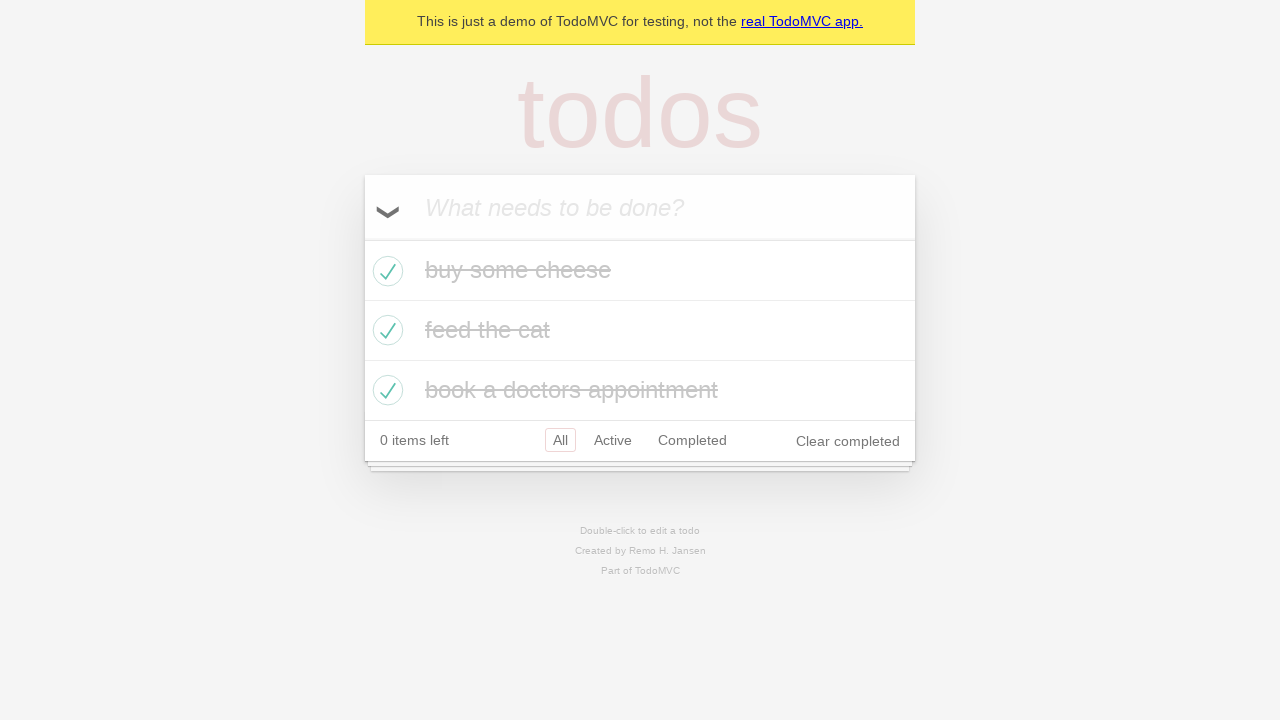

Unchecked the first todo item at (385, 271) on .todo-list li >> nth=0 >> .toggle
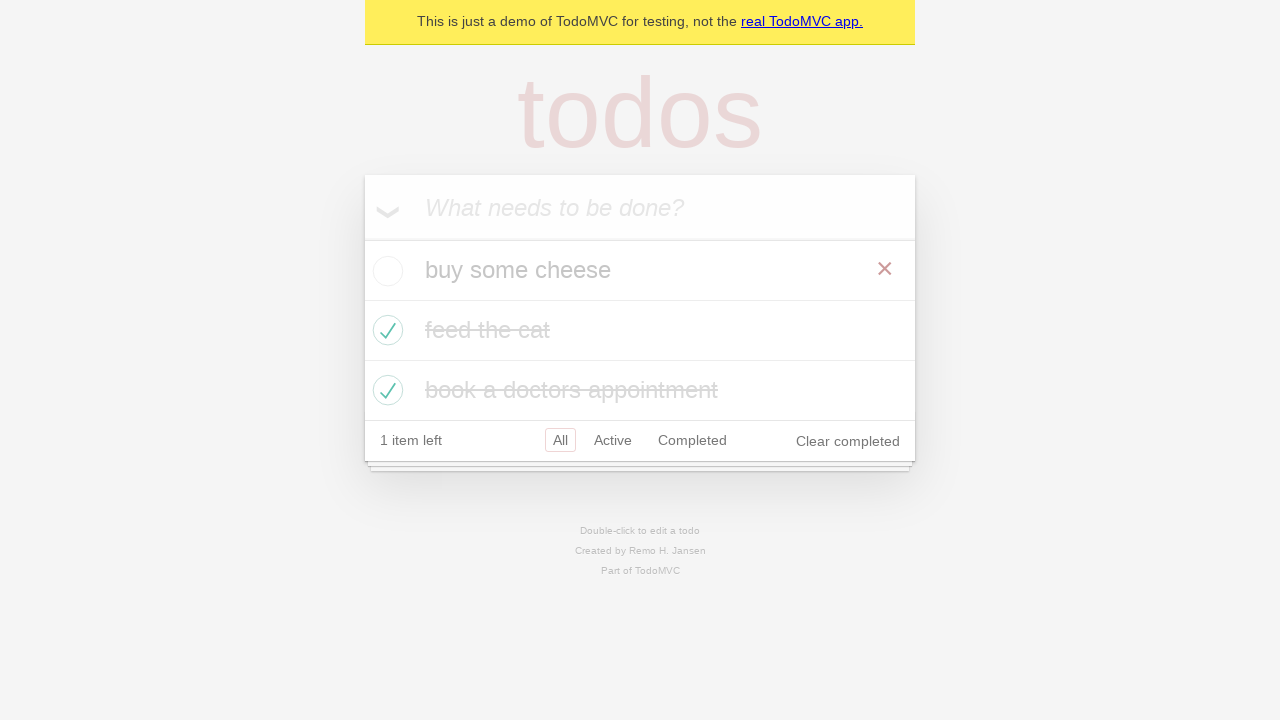

Checked the first todo item again at (385, 271) on .todo-list li >> nth=0 >> .toggle
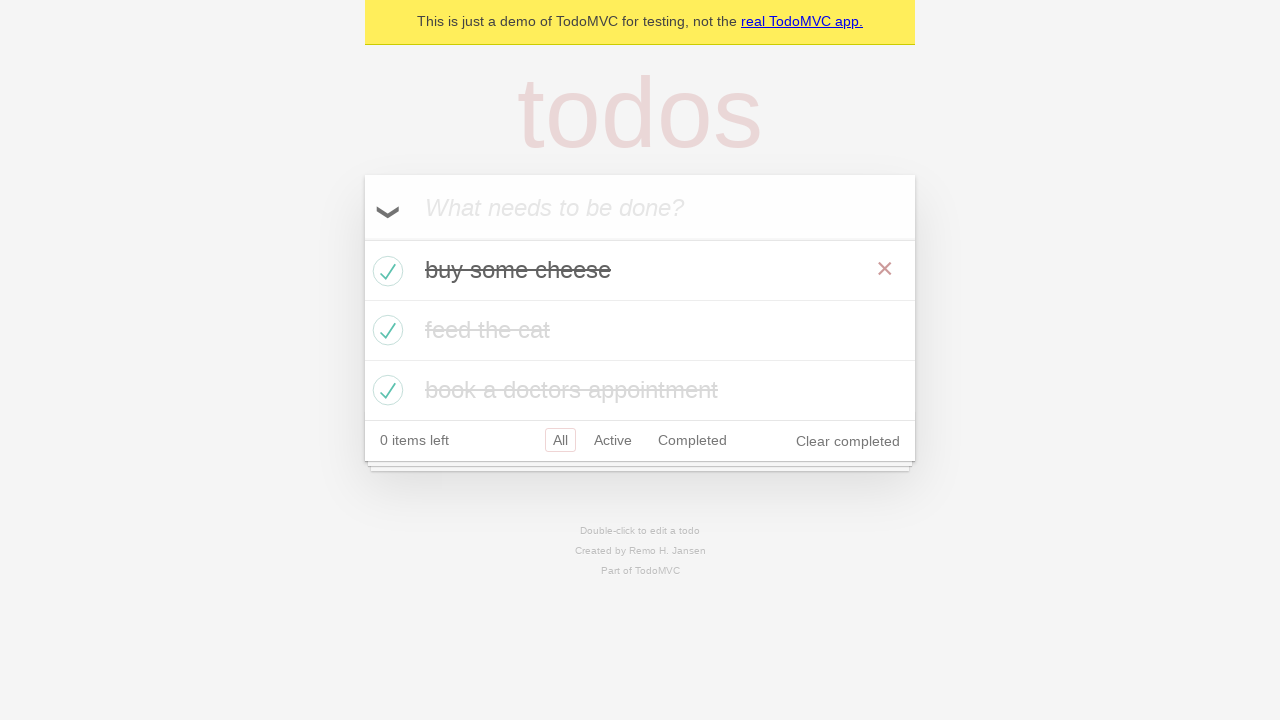

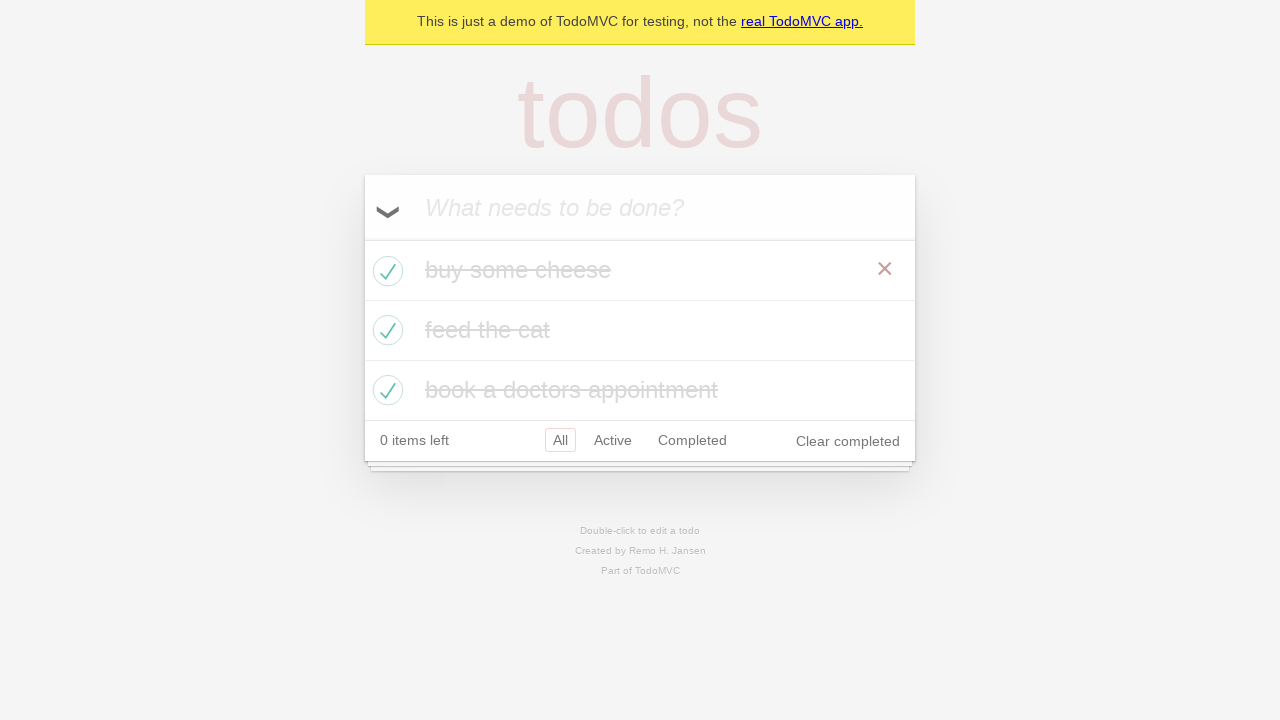